Opens the DuckDuckGo homepage and waits for the page to load, verifying the search engine is accessible.

Starting URL: https://duckduckgo.com

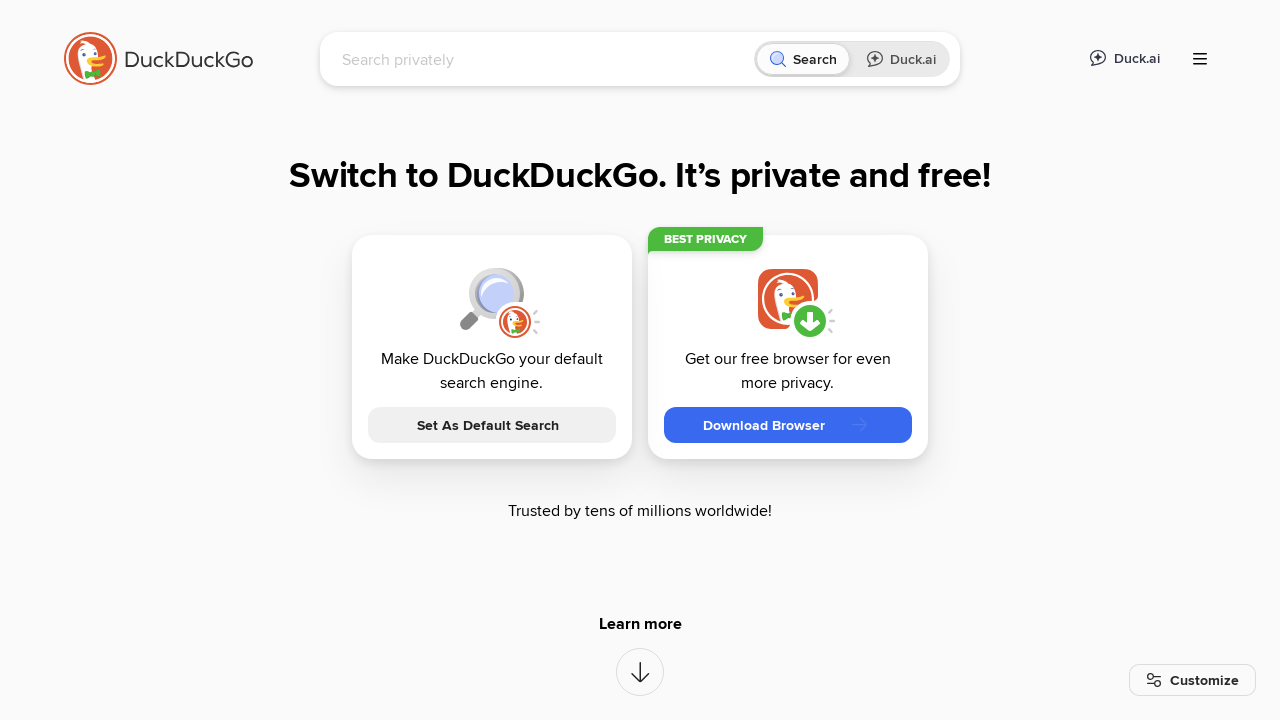

DuckDuckGo homepage loaded and search input field is visible
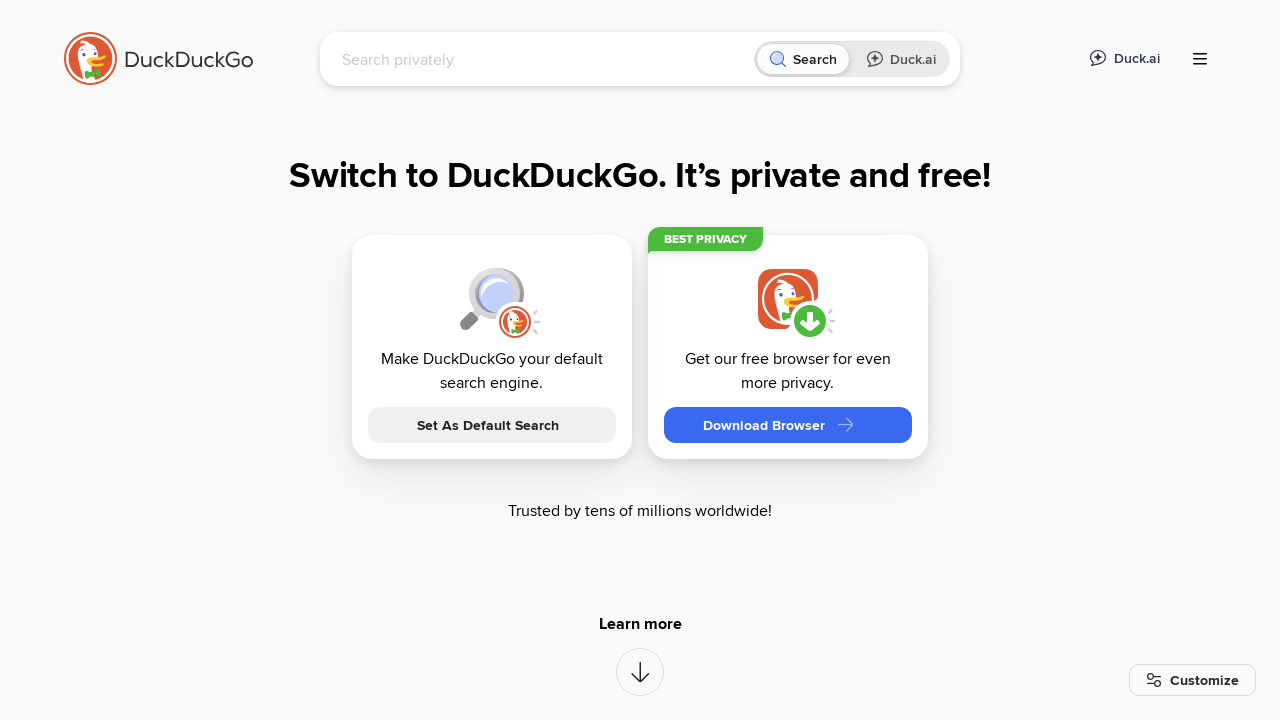

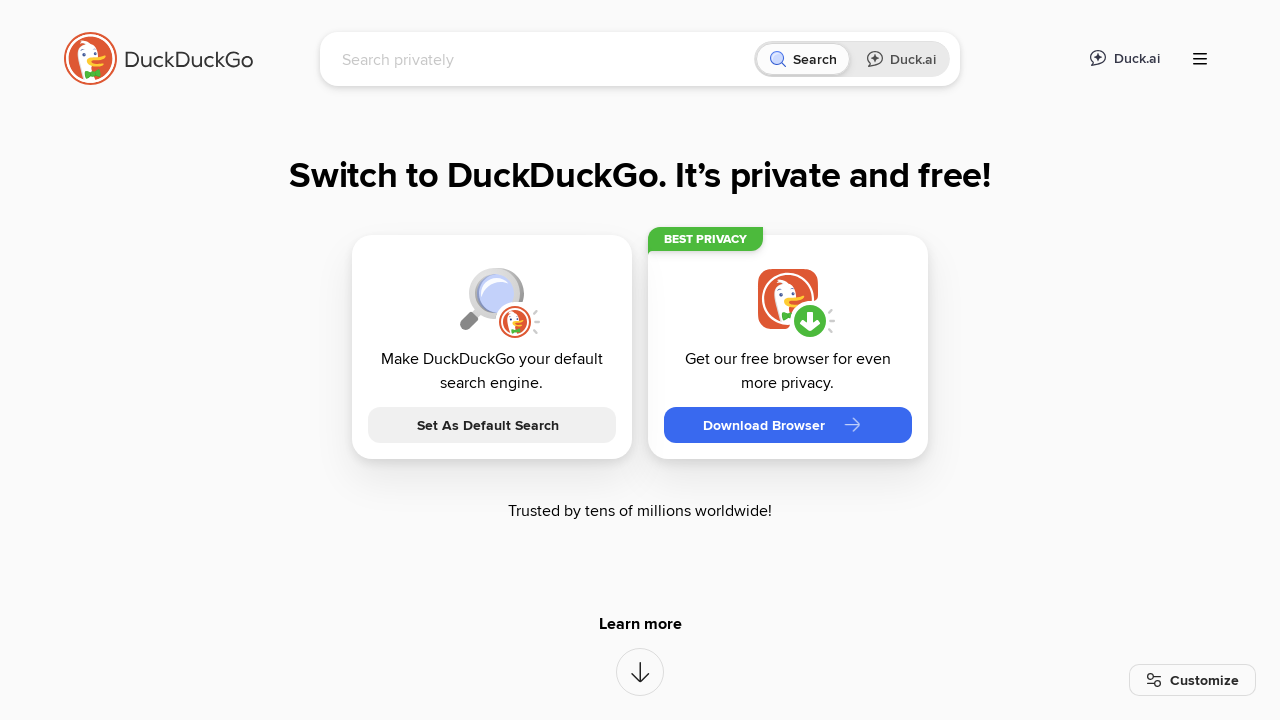